Tests radio button selection functionality by clicking all radio buttons with "Male" as the option value

Starting URL: https://syntaxprojects.com/basic-radiobutton-demo.php

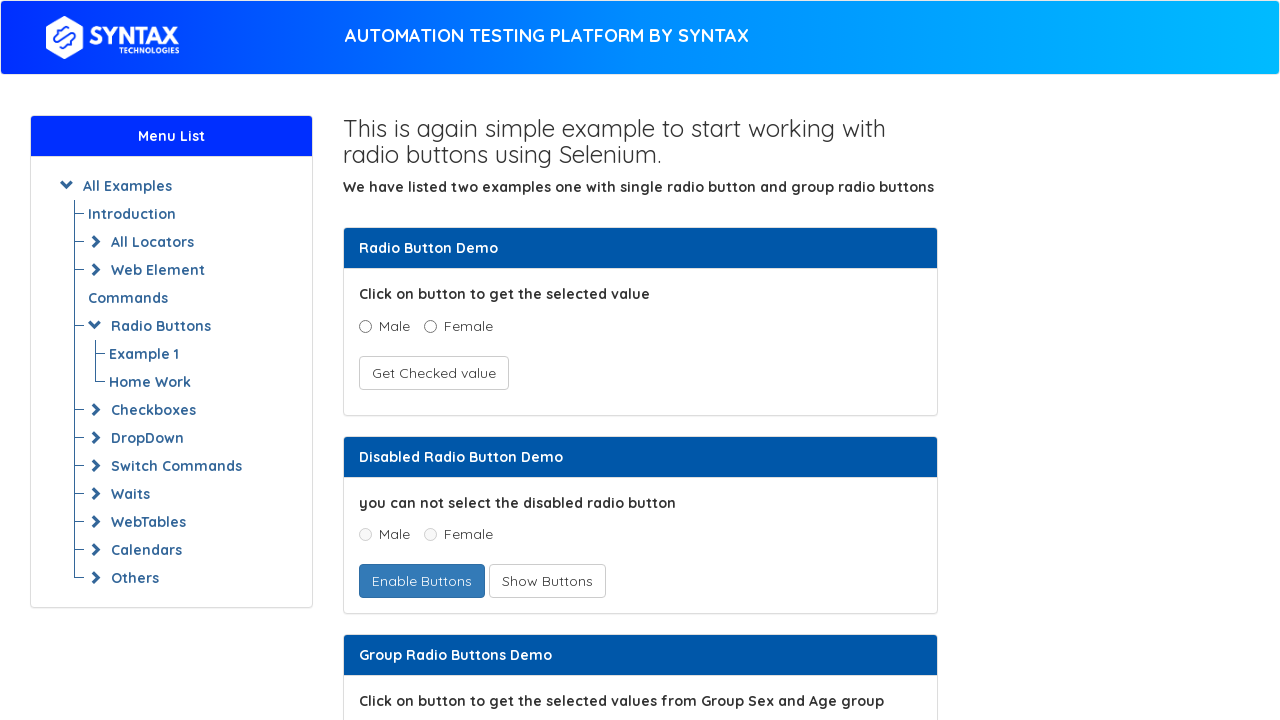

Navigated to radio button demo page
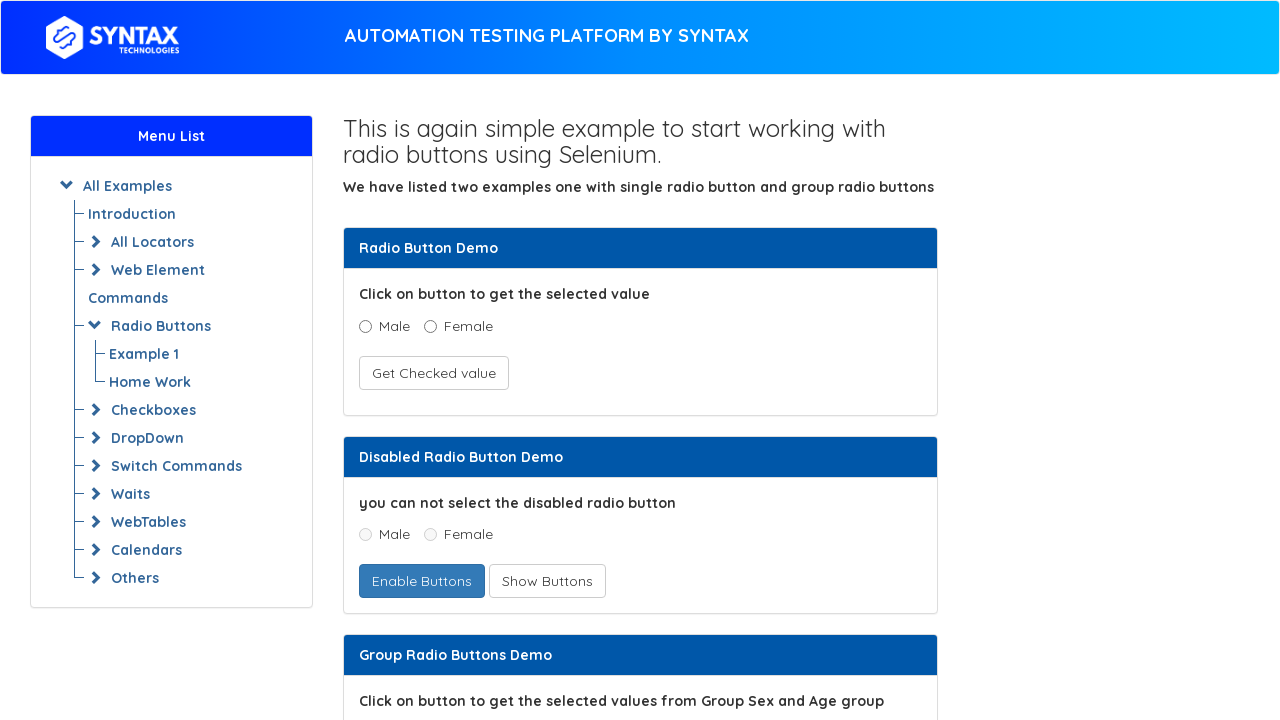

Located all radio buttons with value 'Male'
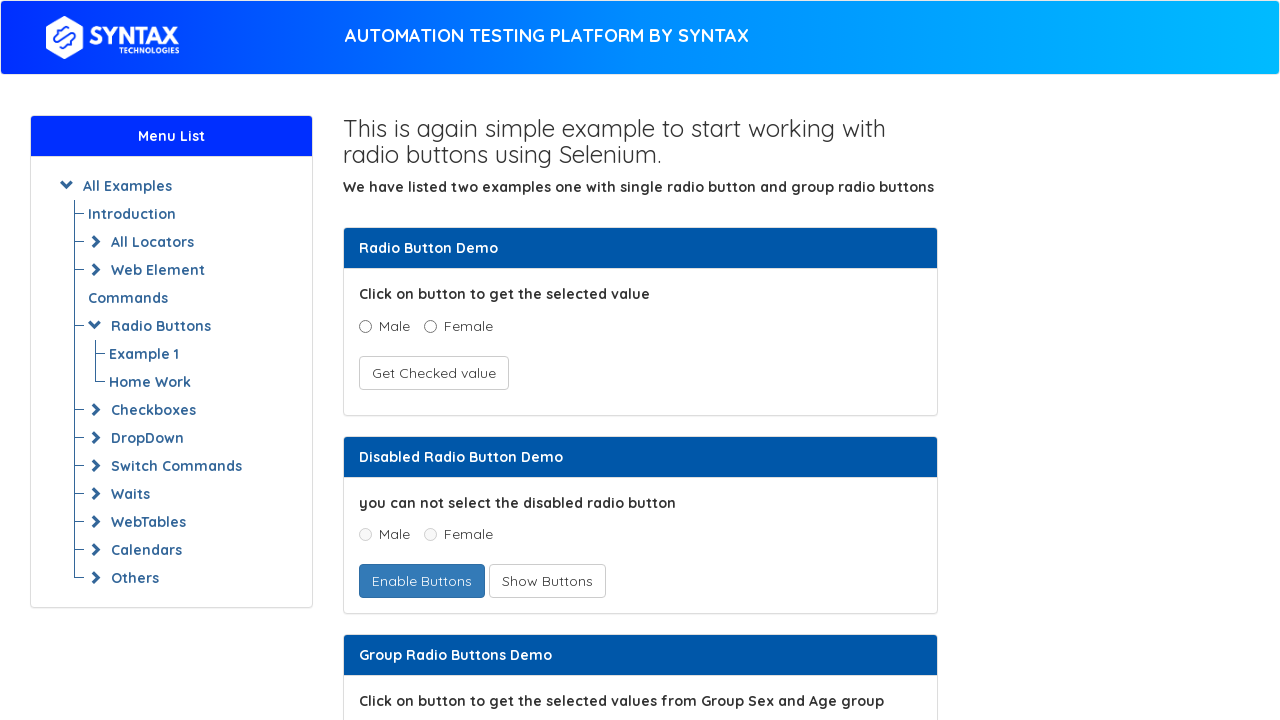

Clicked a radio button with value 'Male' at (365, 326) on xpath=//input[@value='Male'] >> nth=0
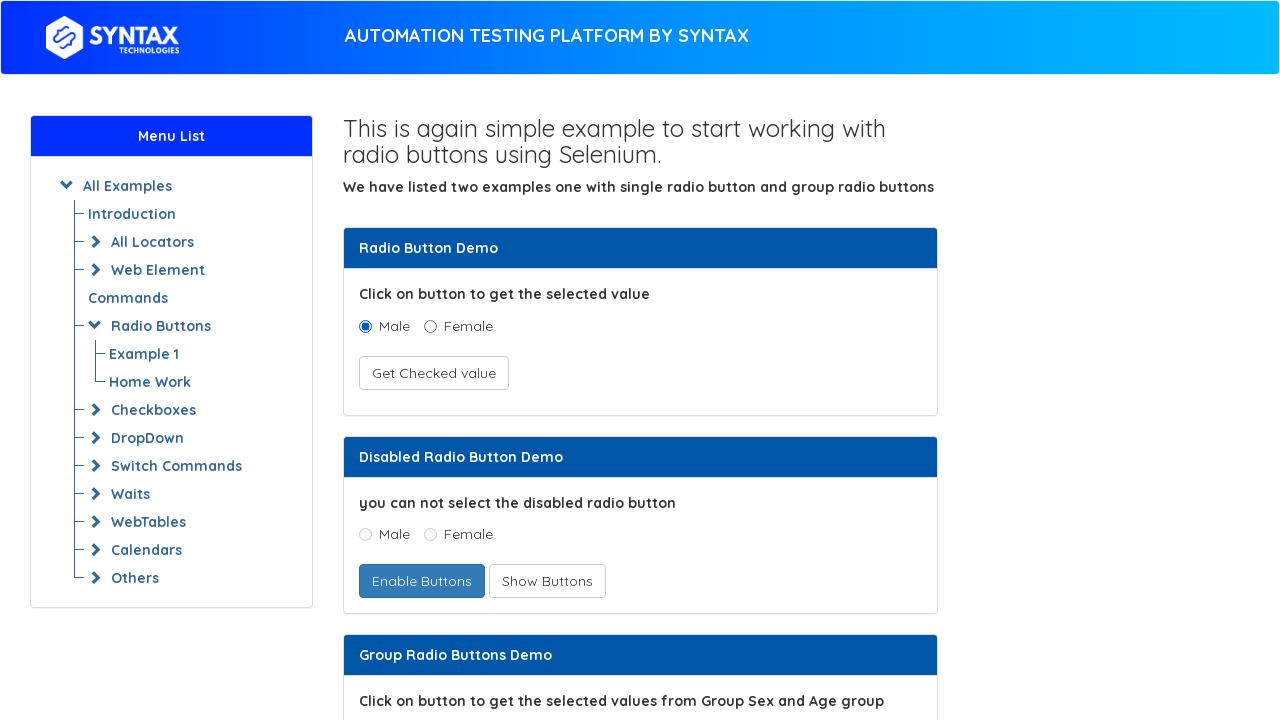

Clicked a radio button with value 'Male' at (365, 360) on xpath=//input[@value='Male'] >> nth=1
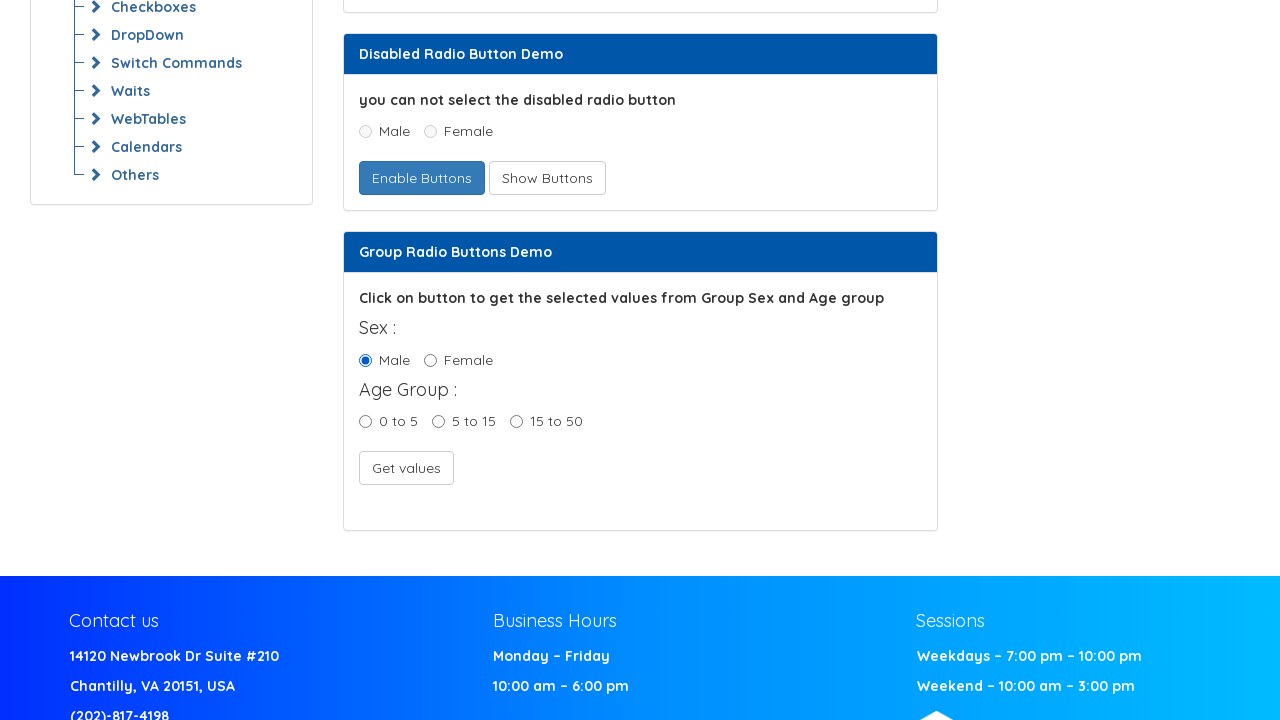

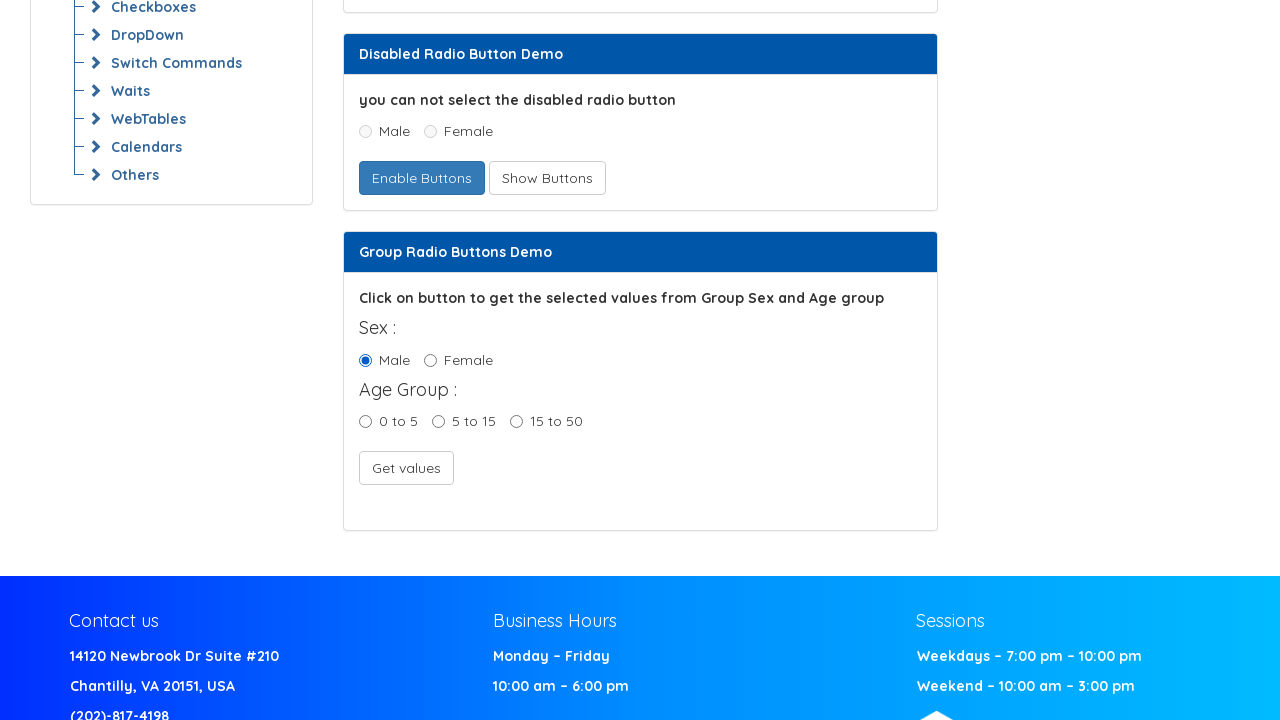